Tests the store search functionality by searching for "nOTebOoK" on the Kodilla test store page

Starting URL: https://kodilla.com/pl/test/store

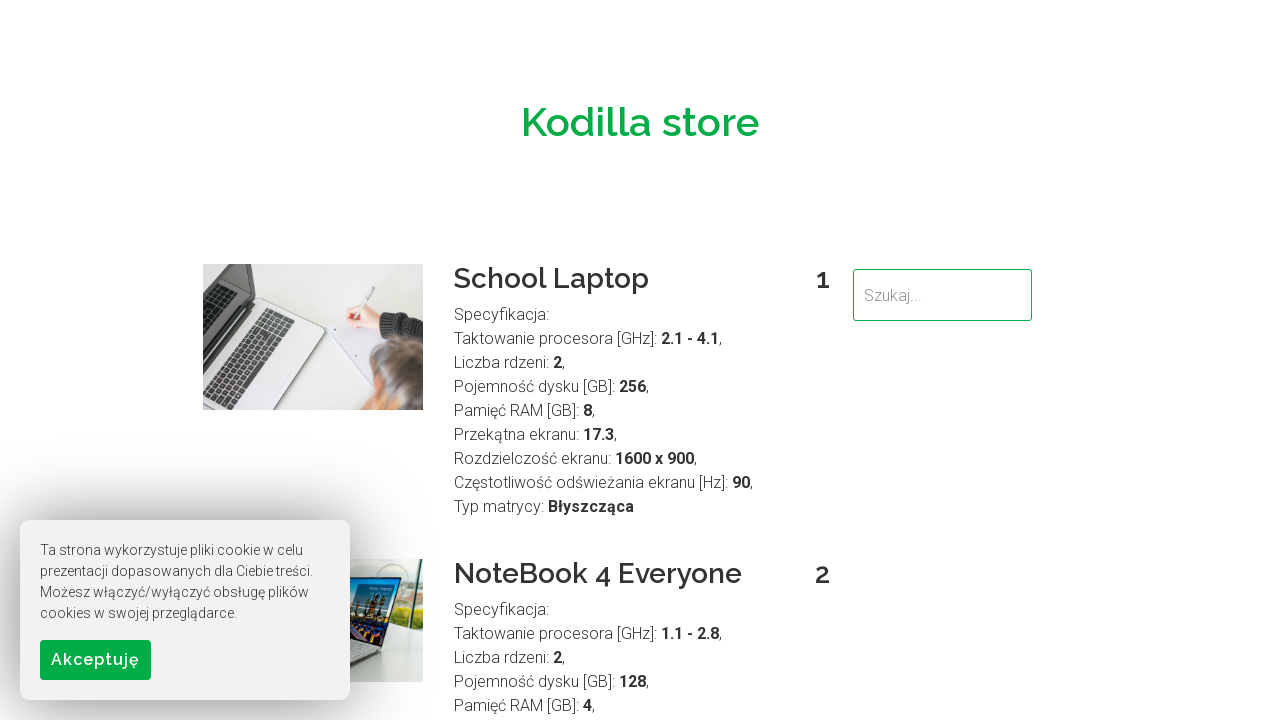

Navigated to Kodilla test store page
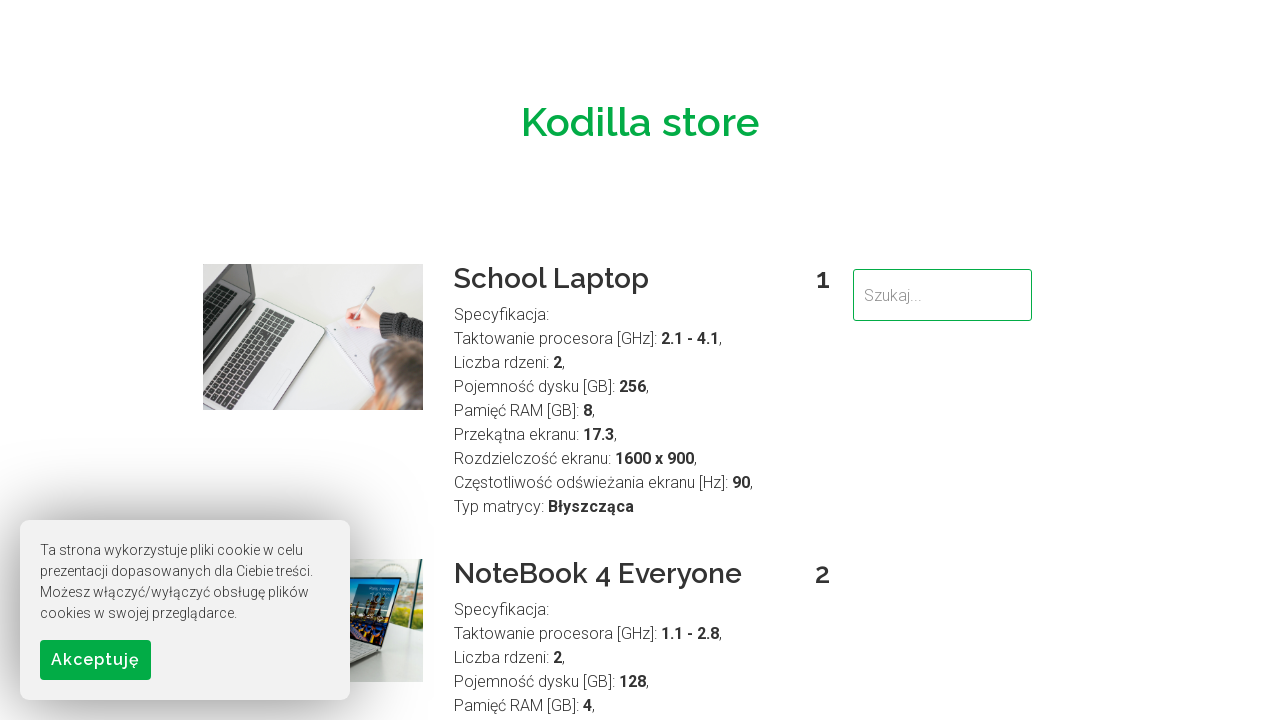

Filled search field with 'nOTebOoK' on input[type='search'], input[name='search'], input#search, .search-input
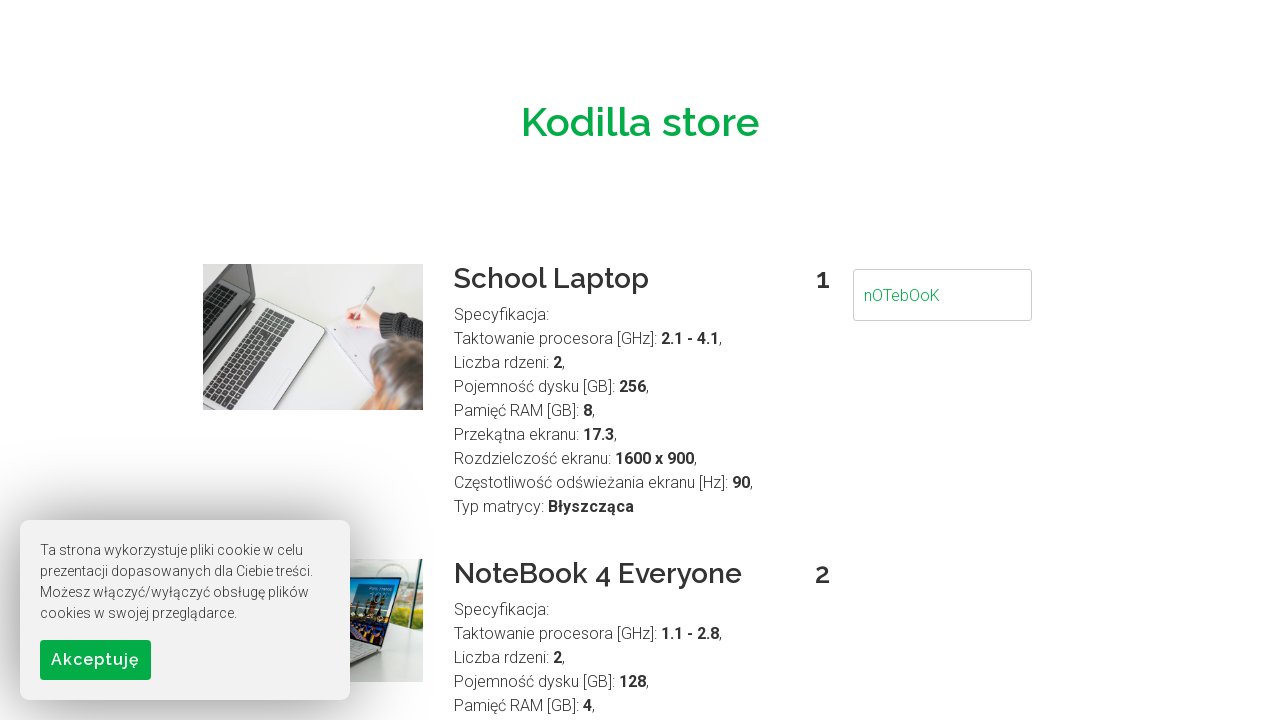

Clicked search button to submit search for 'nOTebOoK' at (96, 660) on button[type='submit'], input[type='submit'], .search-button, button:has-text('Se
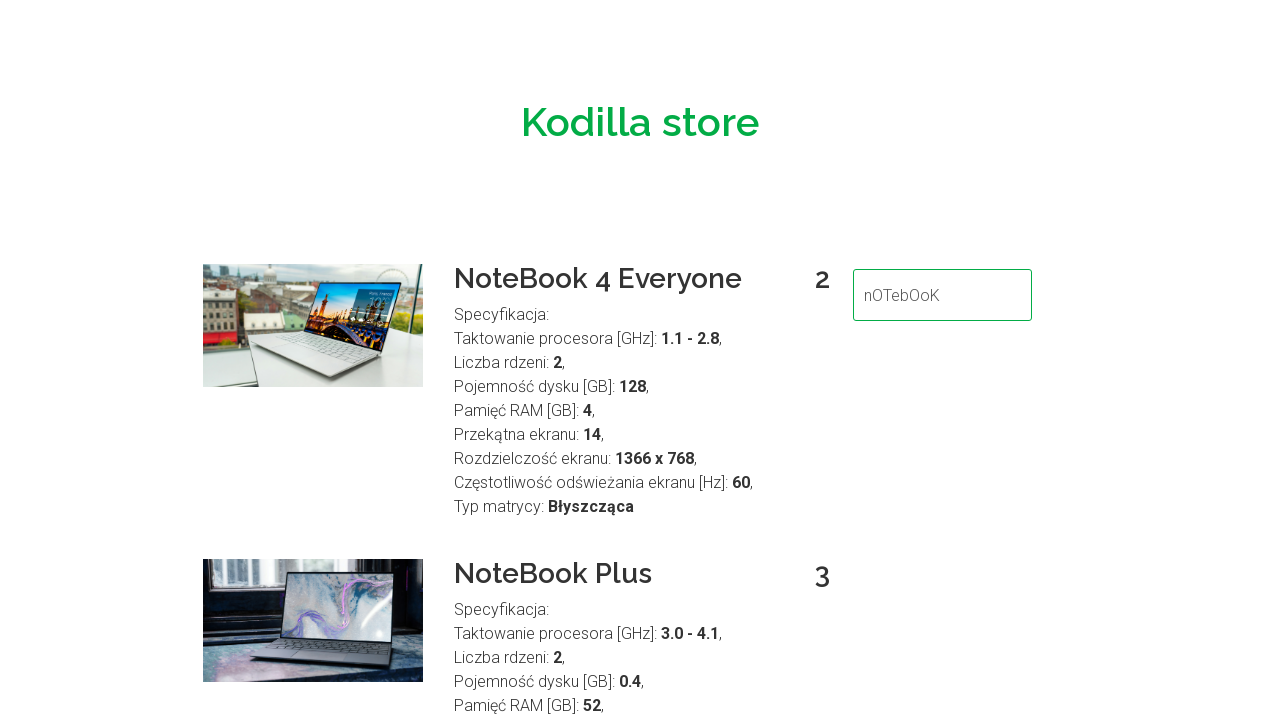

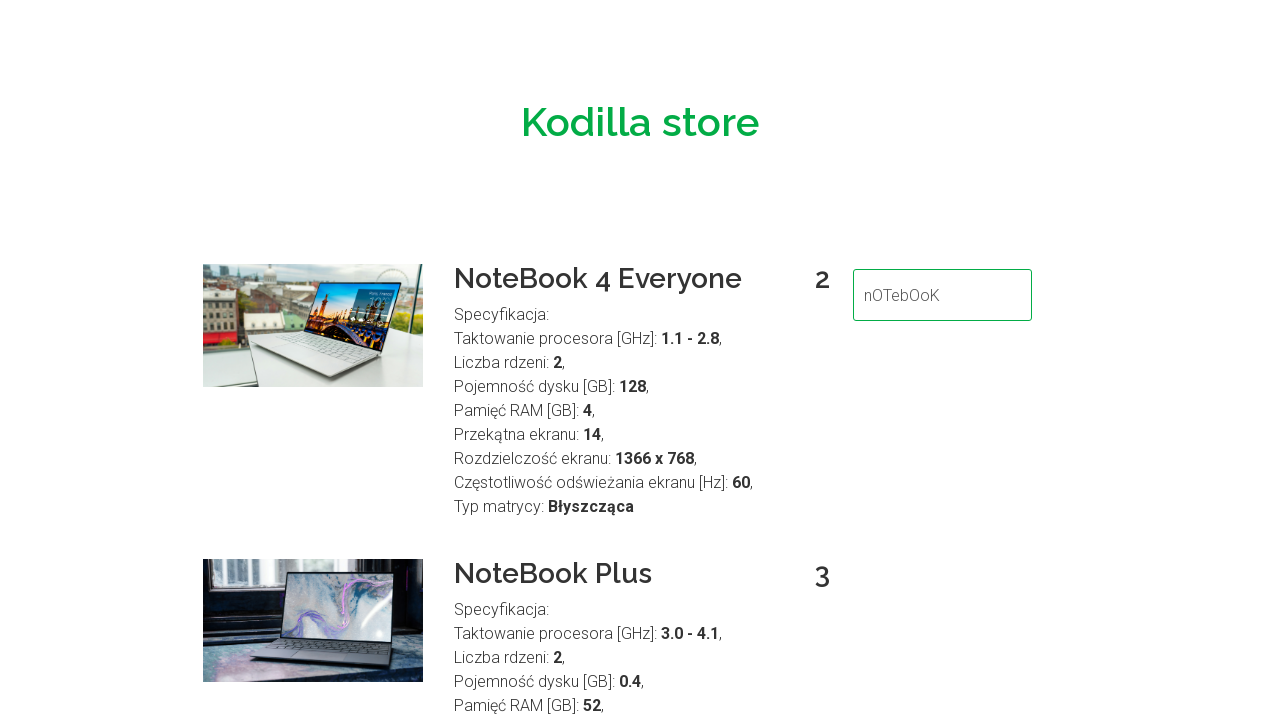